Tests that todo data persists after page reload

Starting URL: https://demo.playwright.dev/todomvc

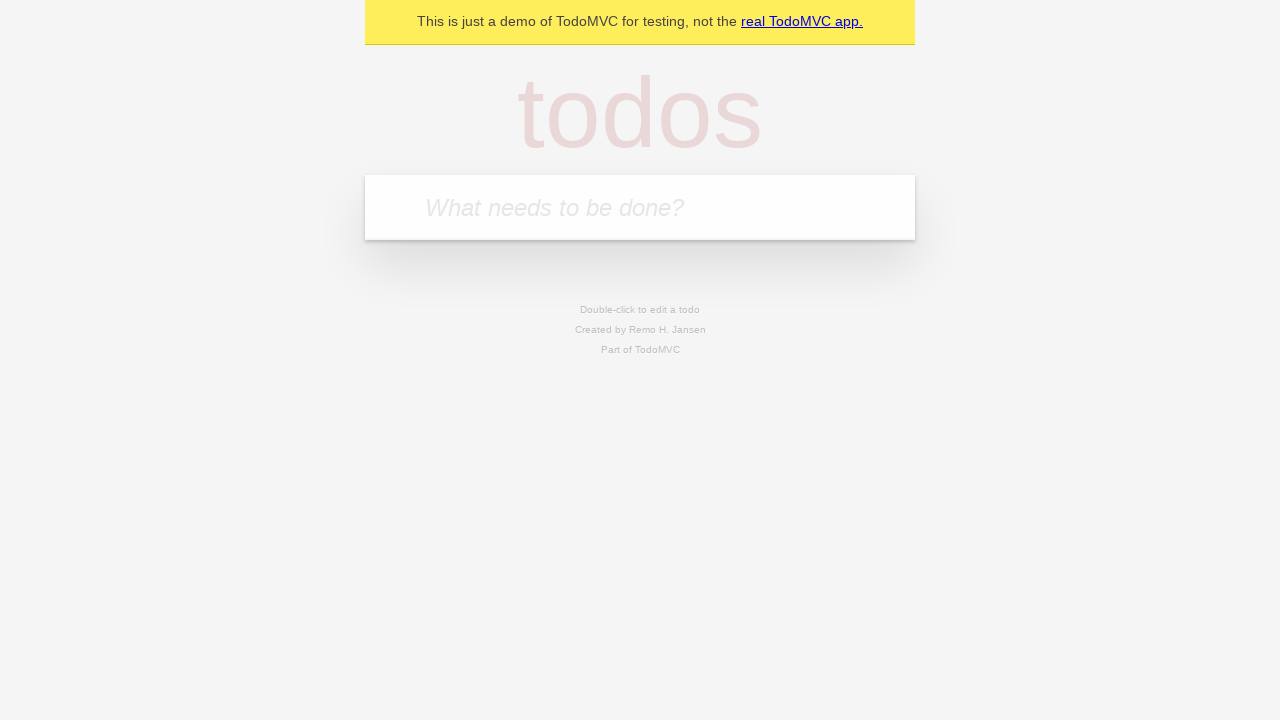

Filled todo input with 'buy some cheese' on internal:attr=[placeholder="What needs to be done?"i]
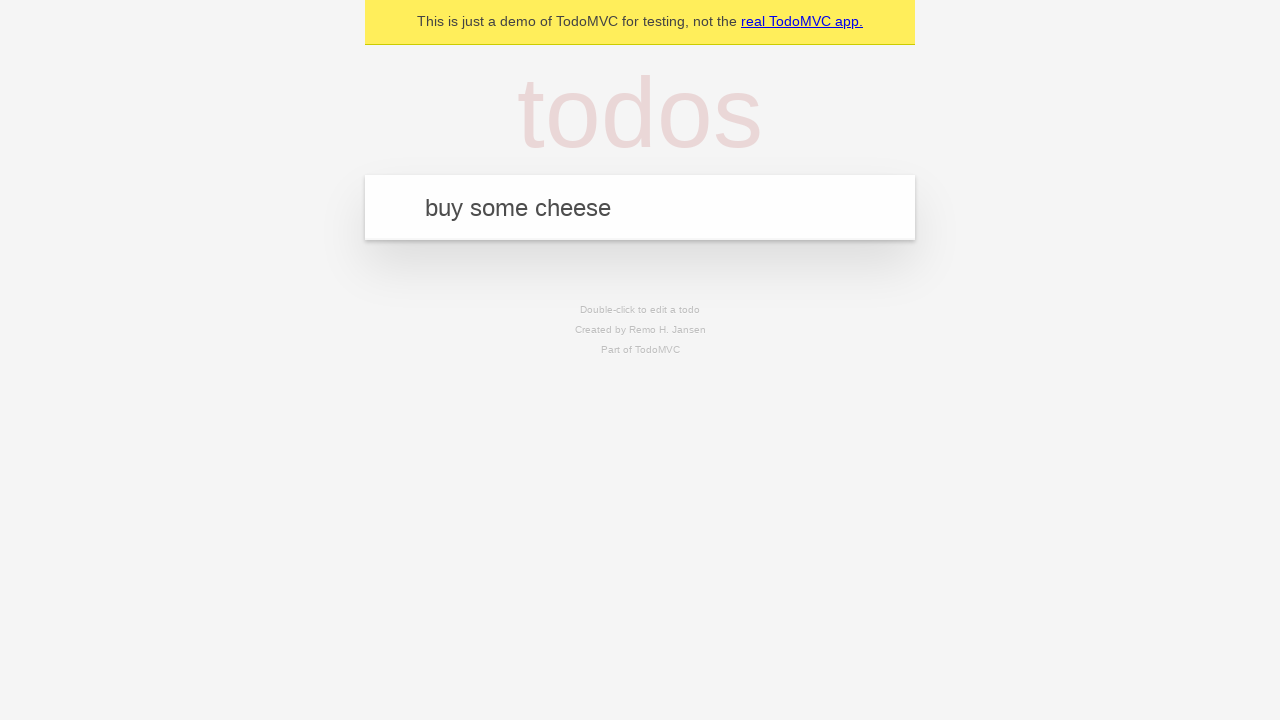

Pressed Enter to create first todo on internal:attr=[placeholder="What needs to be done?"i]
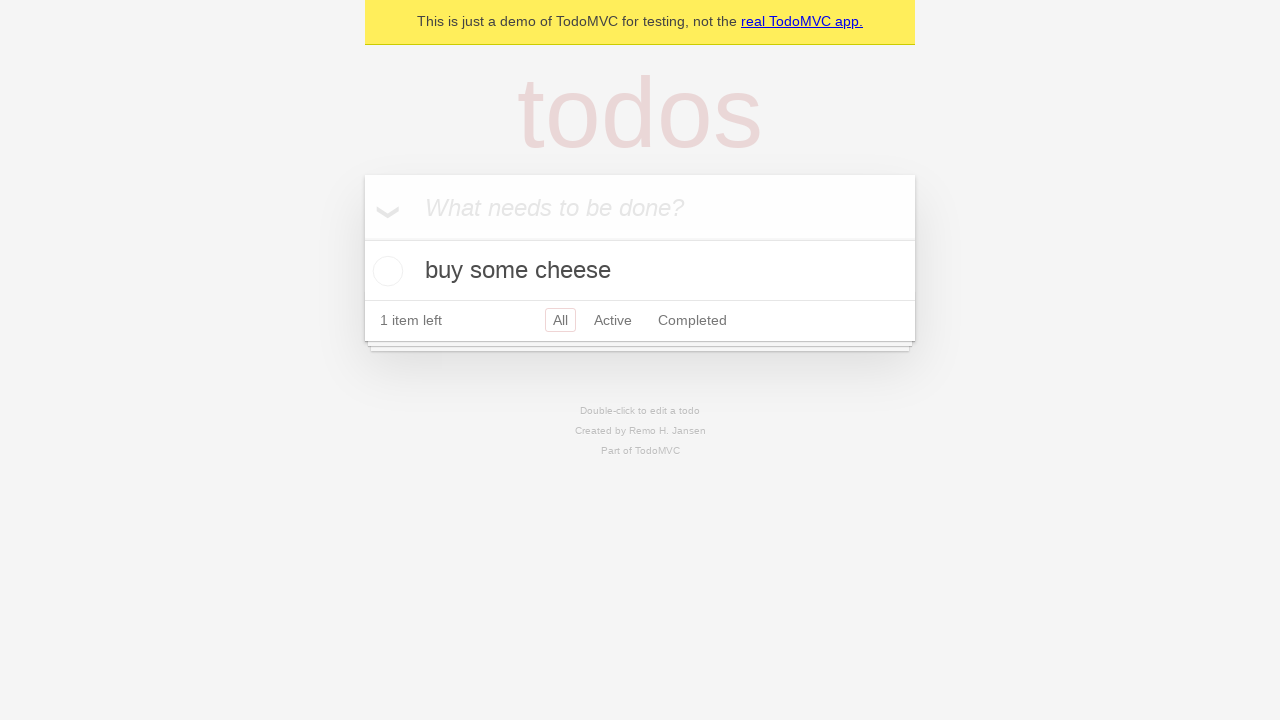

Filled todo input with 'feed the cat' on internal:attr=[placeholder="What needs to be done?"i]
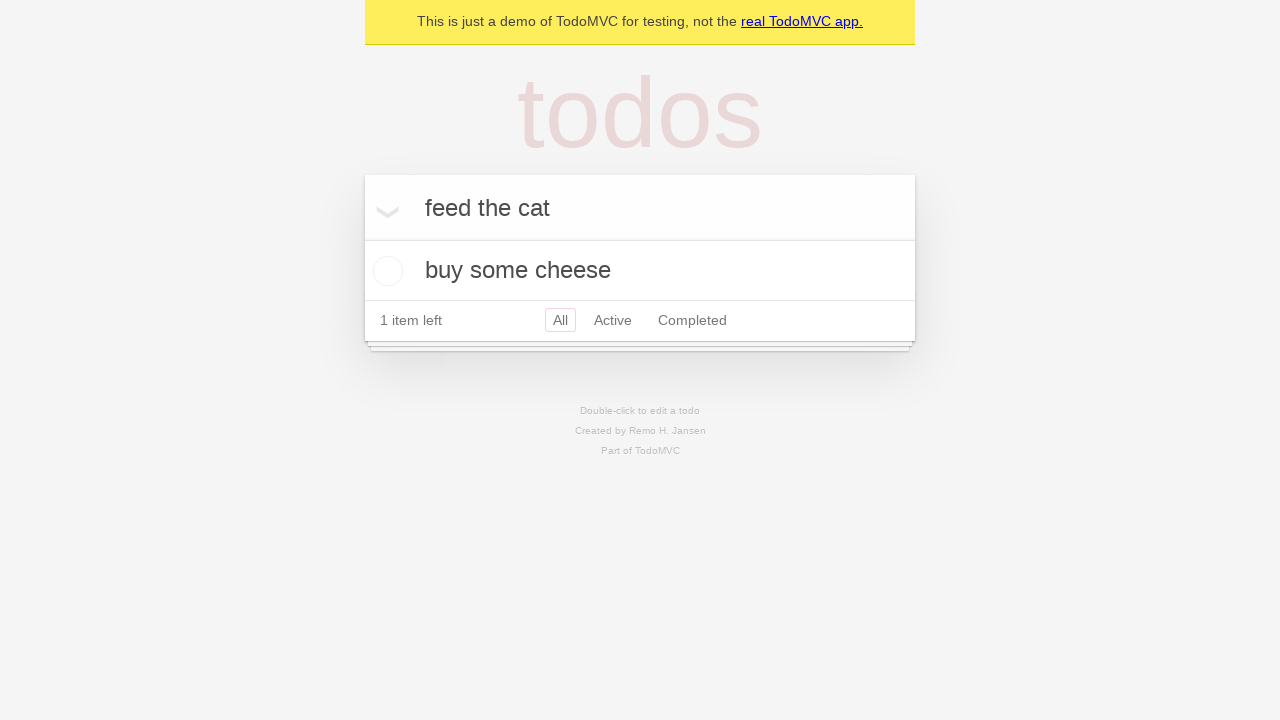

Pressed Enter to create second todo on internal:attr=[placeholder="What needs to be done?"i]
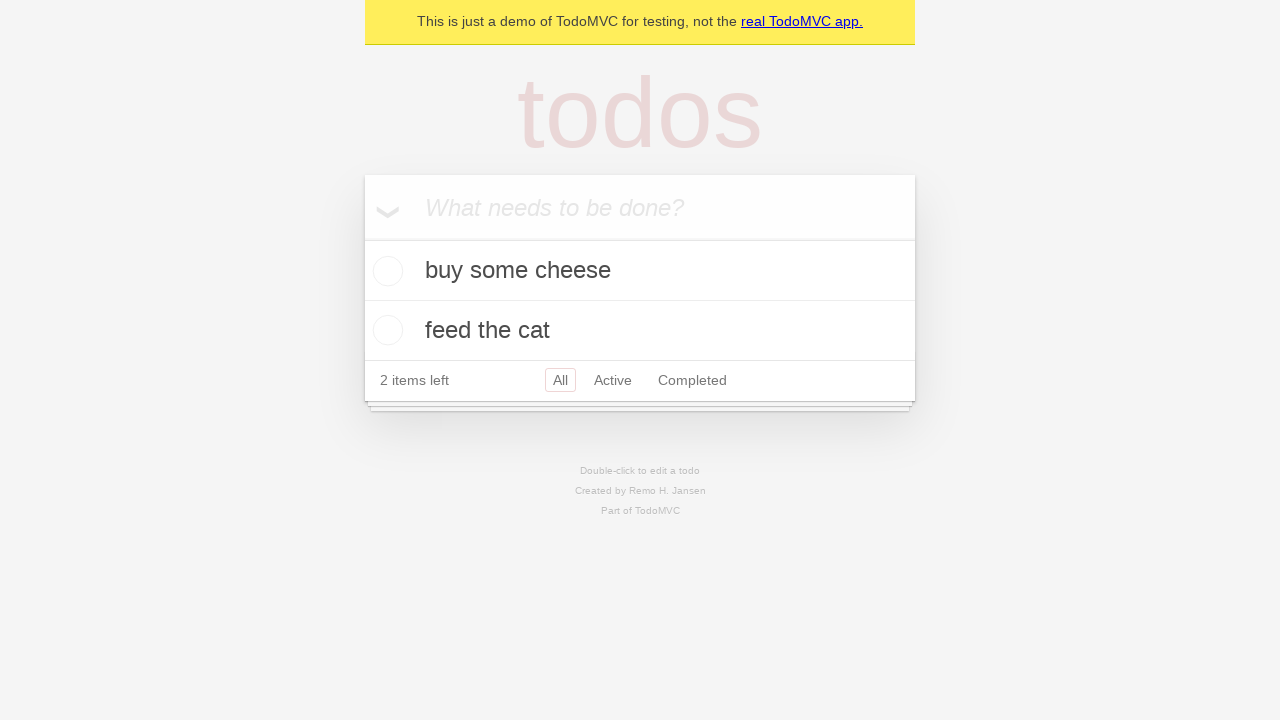

Checked the first todo item at (385, 271) on internal:testid=[data-testid="todo-item"s] >> nth=0 >> internal:role=checkbox
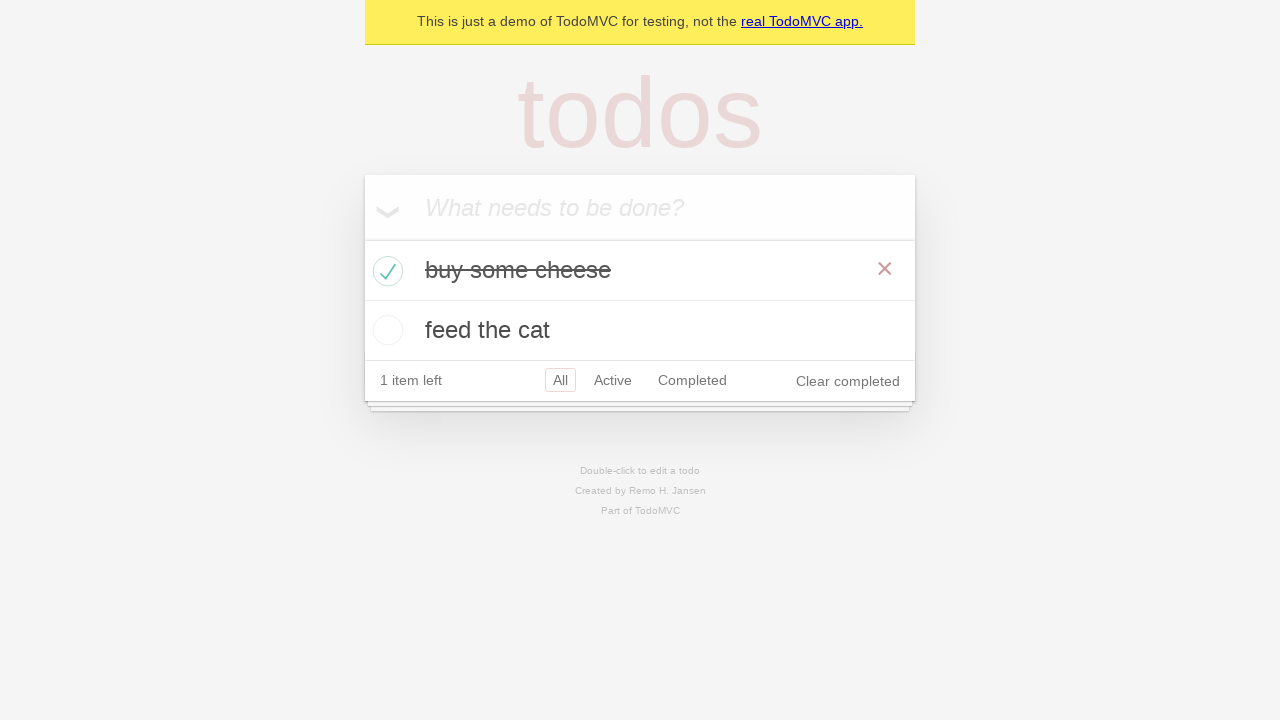

Reloaded the page
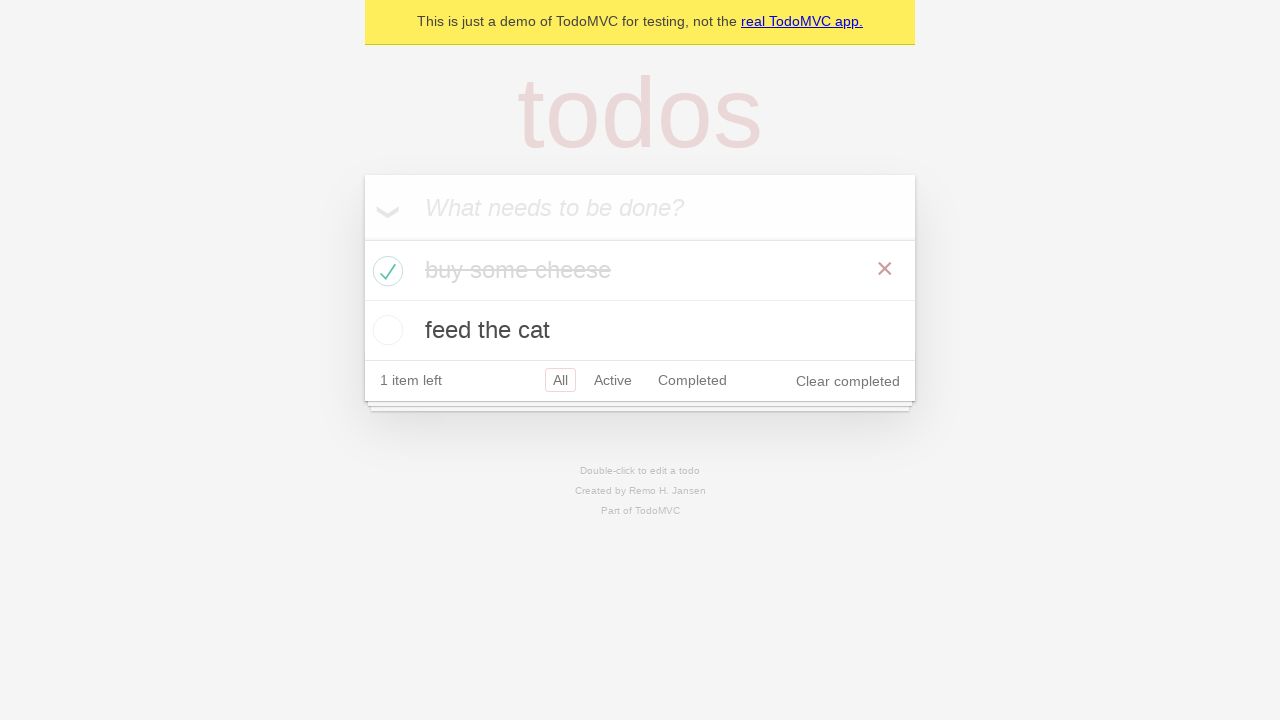

Todo items appeared after page reload - data persisted
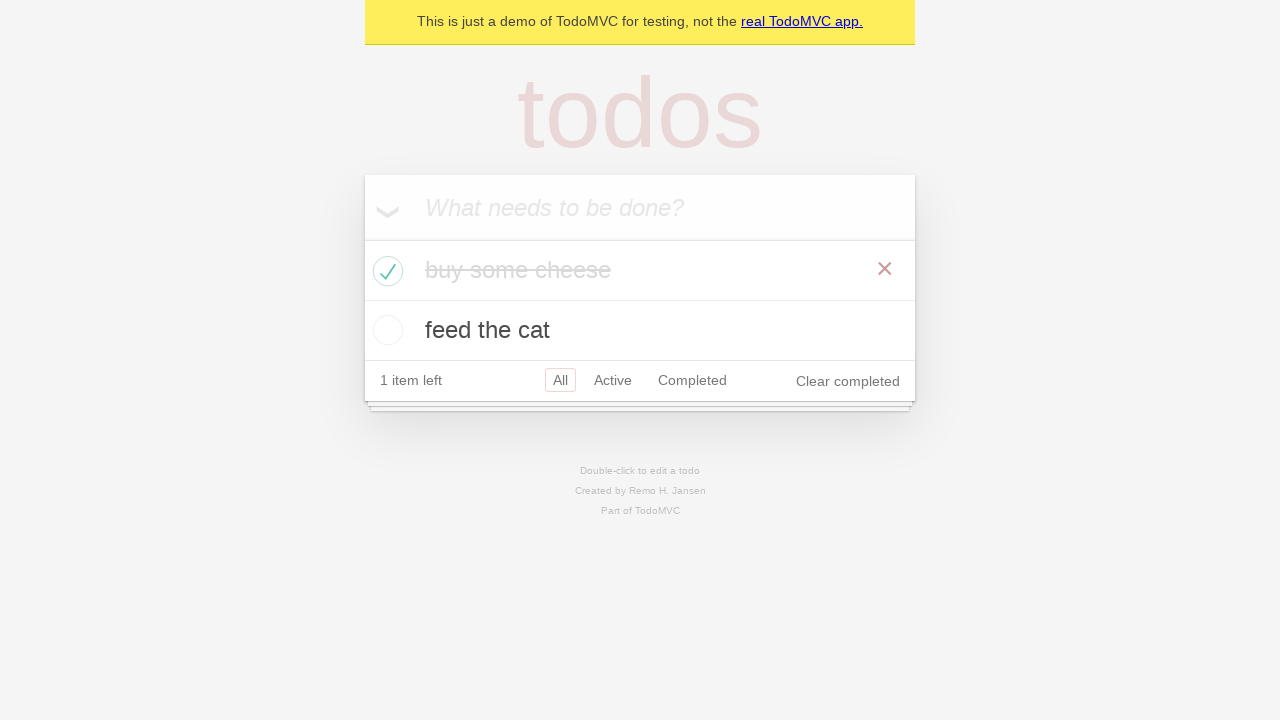

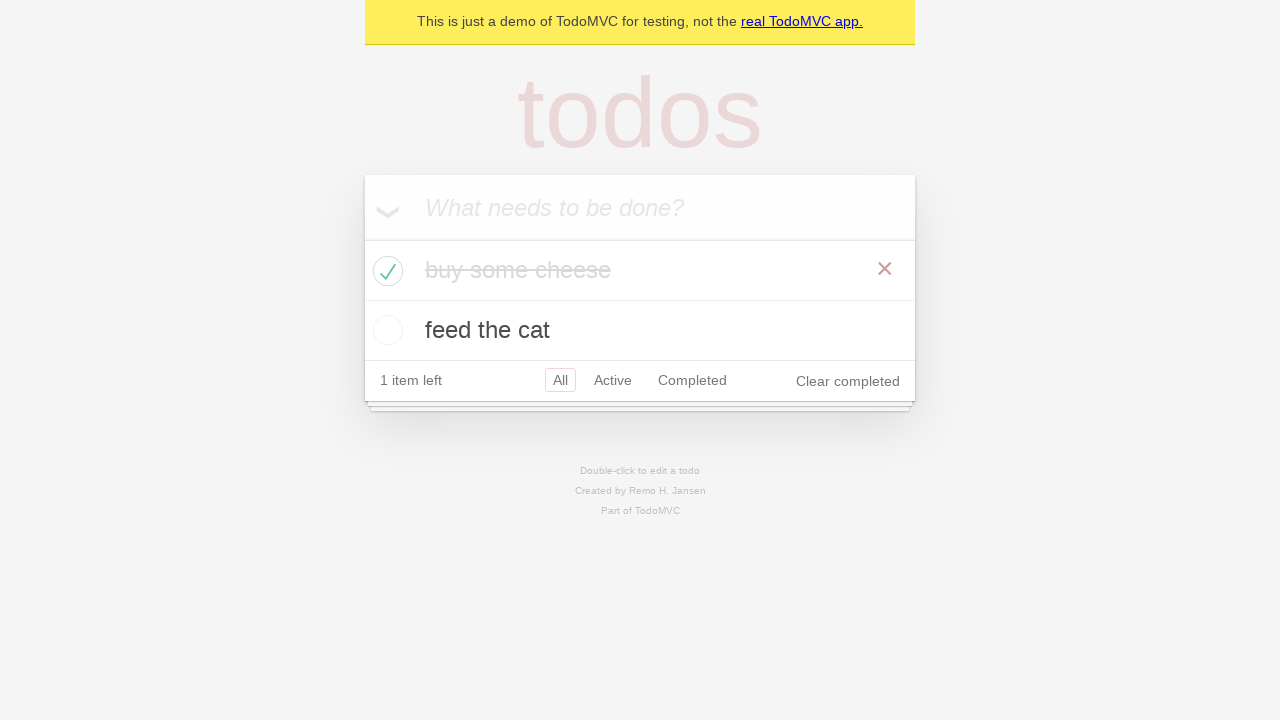